Navigates to VWO app page and clicks on the "Start a free trial" link using partial link text

Starting URL: https://app.vwo.com

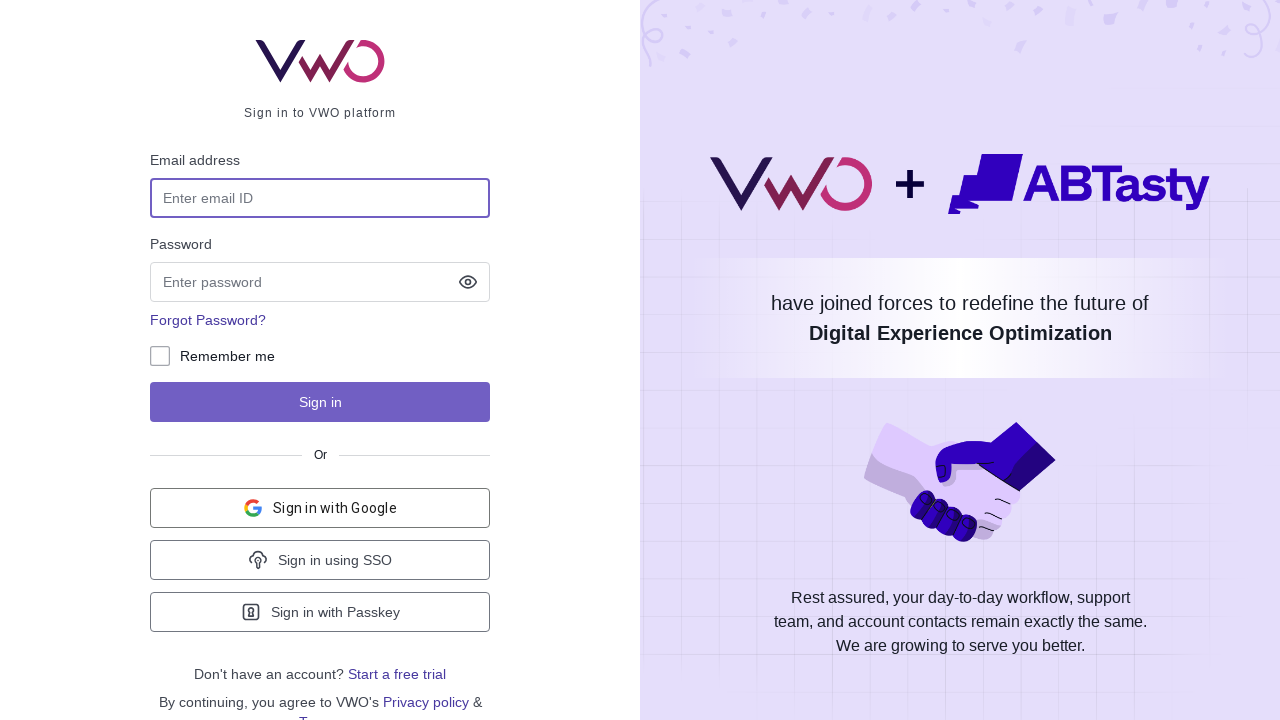

Navigated to https://app.vwo.com
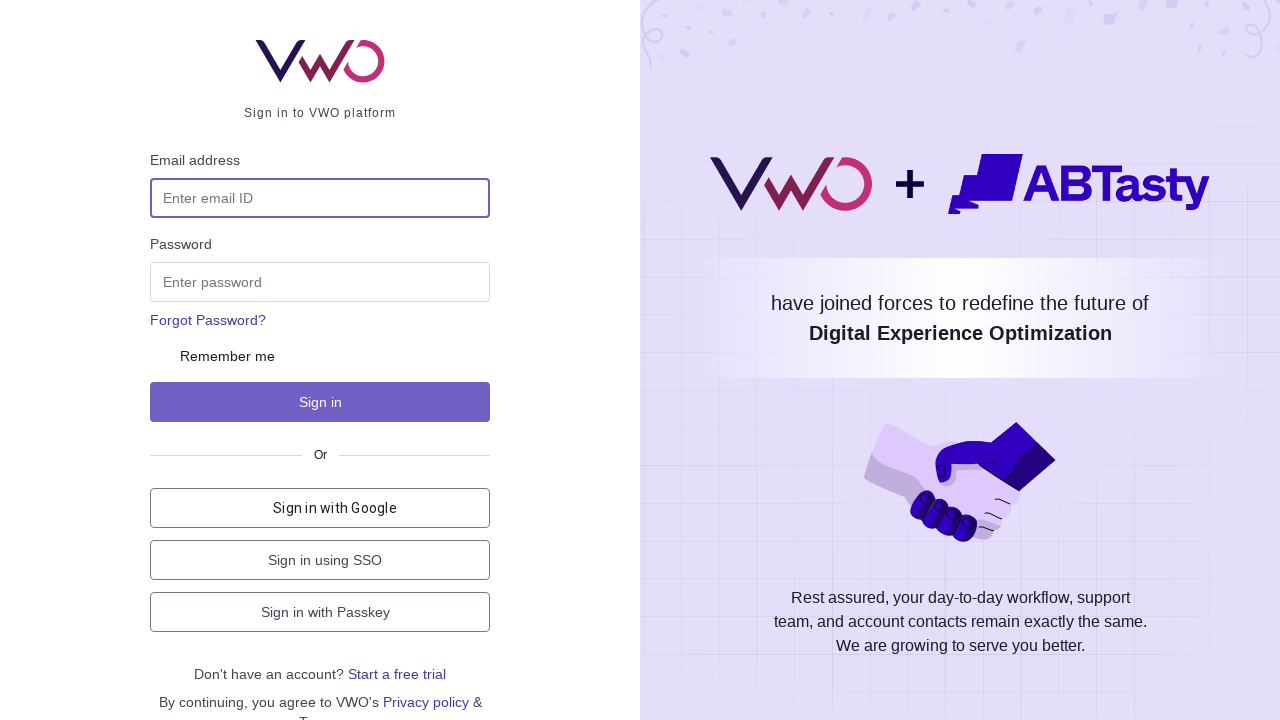

Clicked on the 'Start a free trial' link at (397, 674) on text=Start a free trial
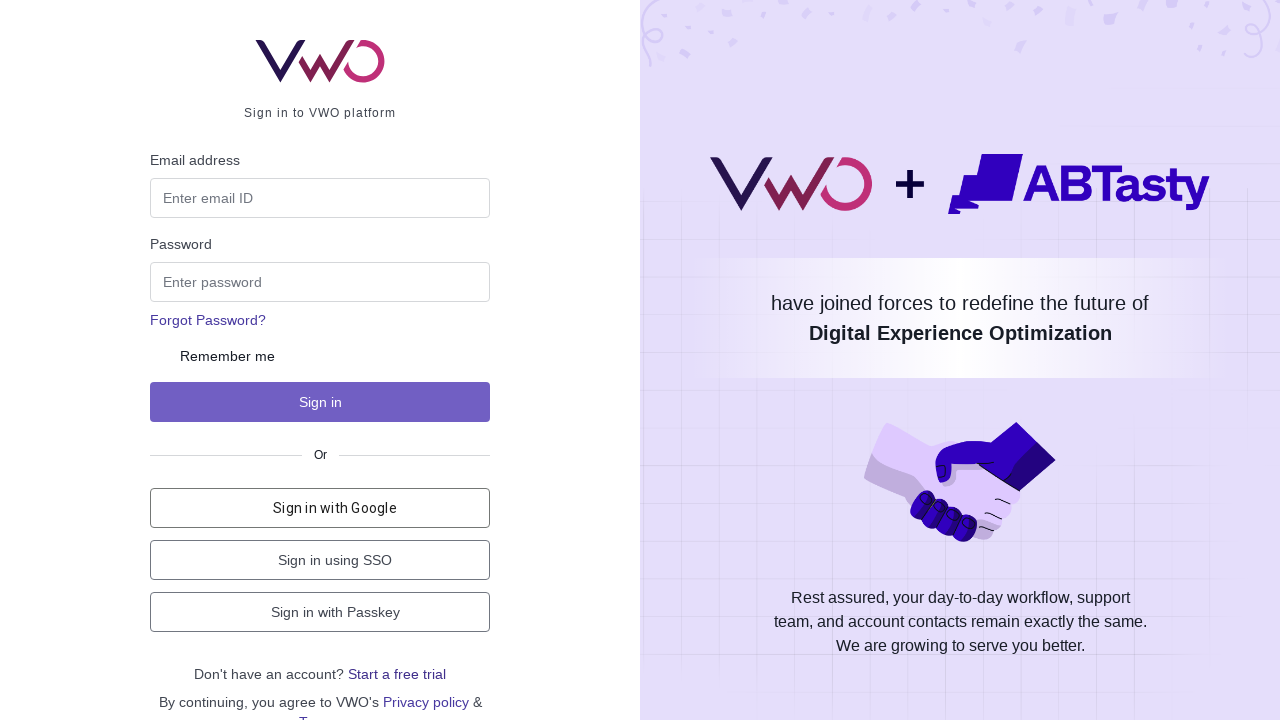

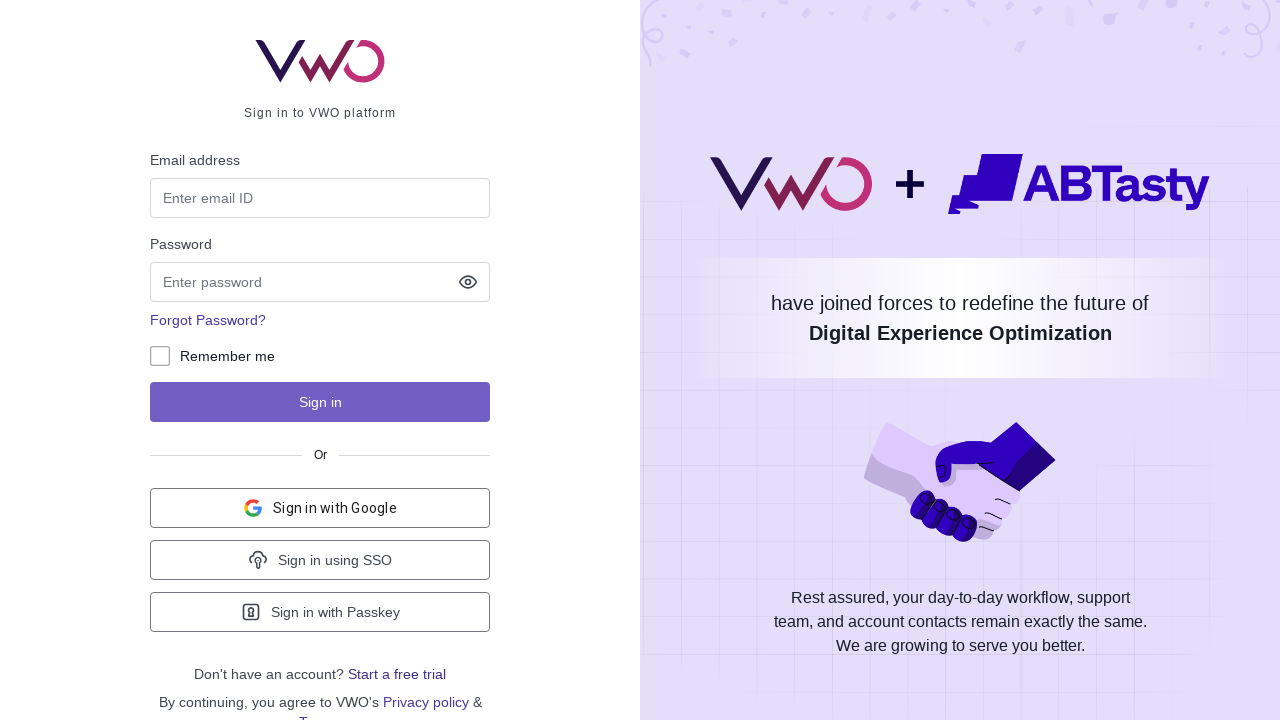